Tests dropdown menu functionality by clicking on a speed dropdown and selecting a random speed option

Starting URL: https://seleniumui.moderntester.pl/selectmenu.php

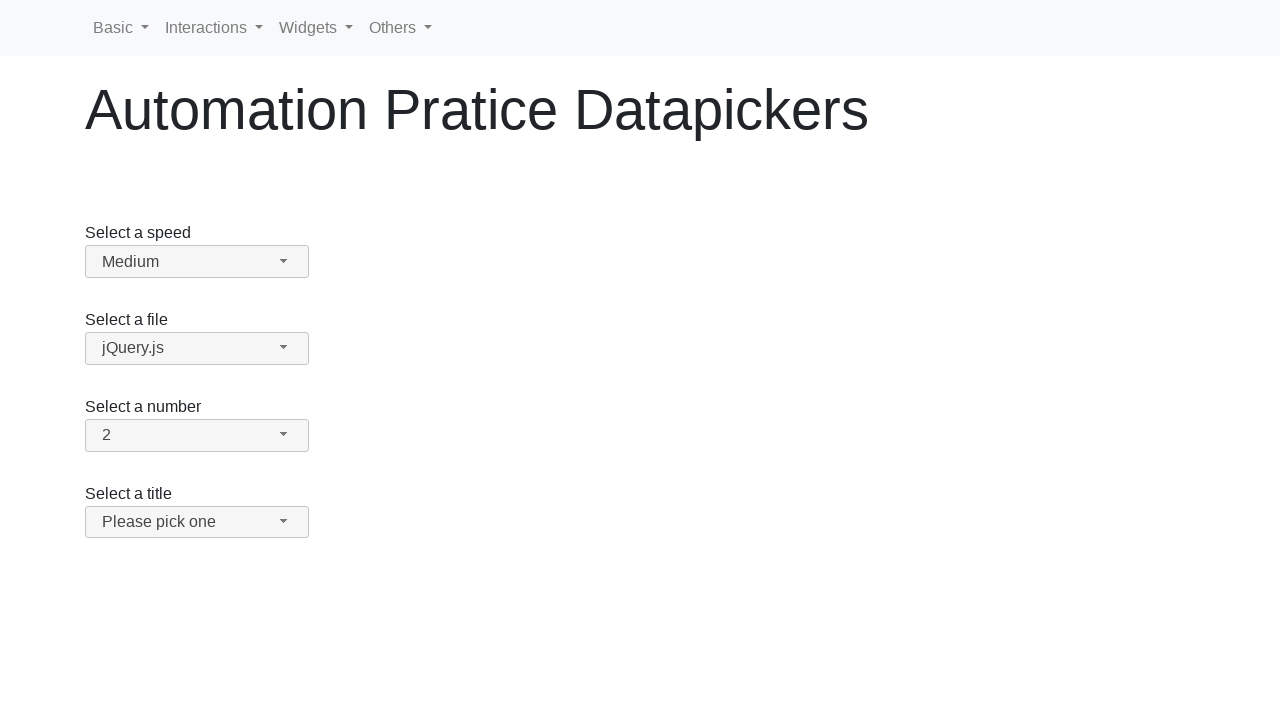

Clicked speed dropdown button at (197, 262) on #speed-button
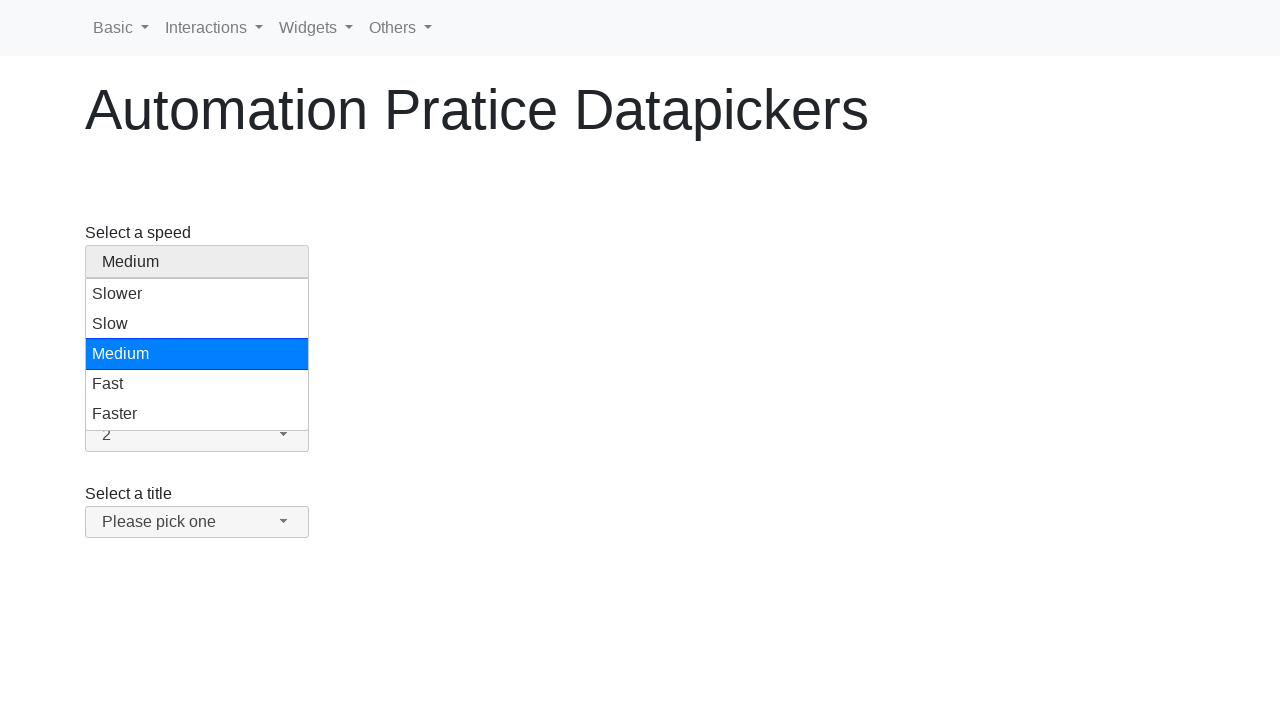

Retrieved all speed option elements from dropdown menu
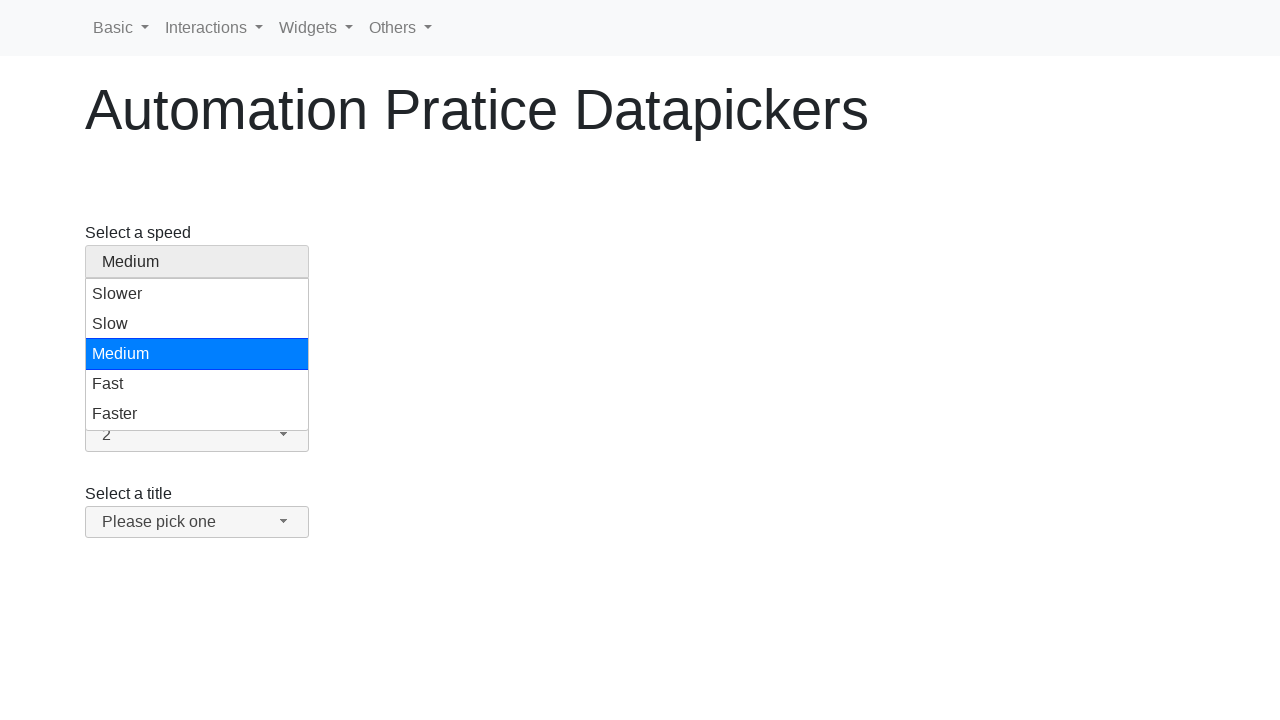

Selected random speed option at index 3 at (197, 384) on #speed-menu li >> nth=3
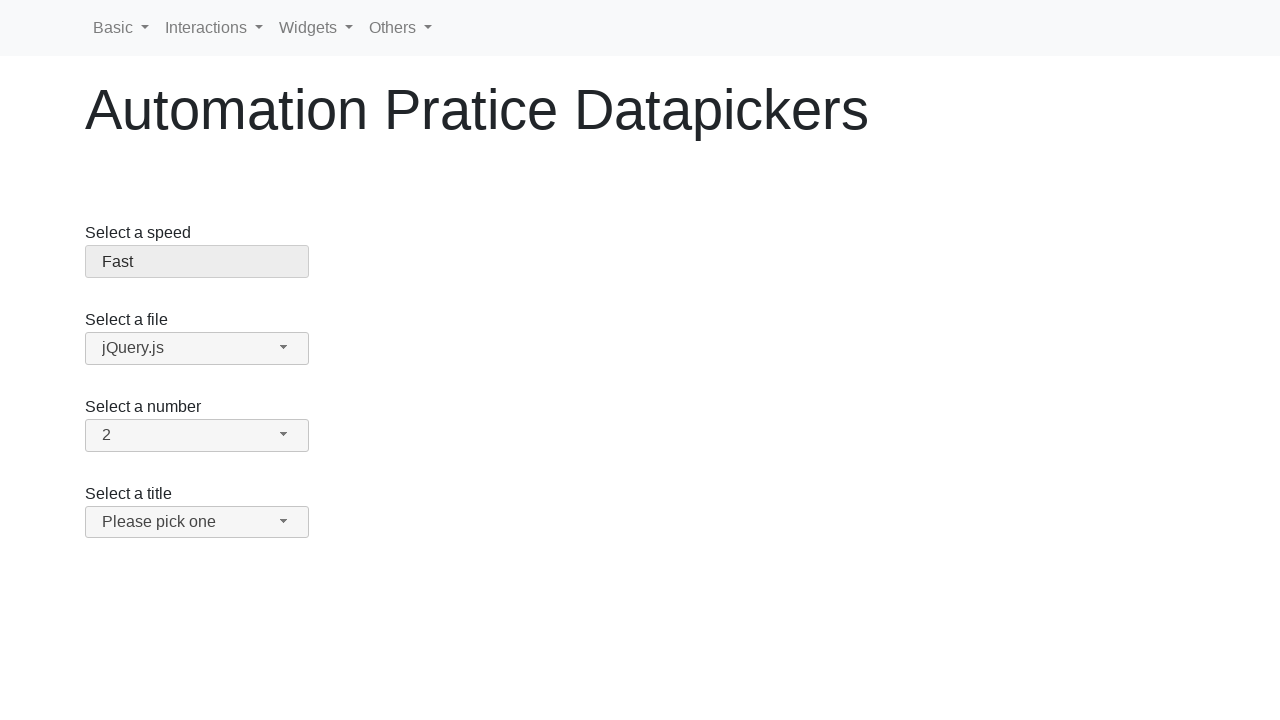

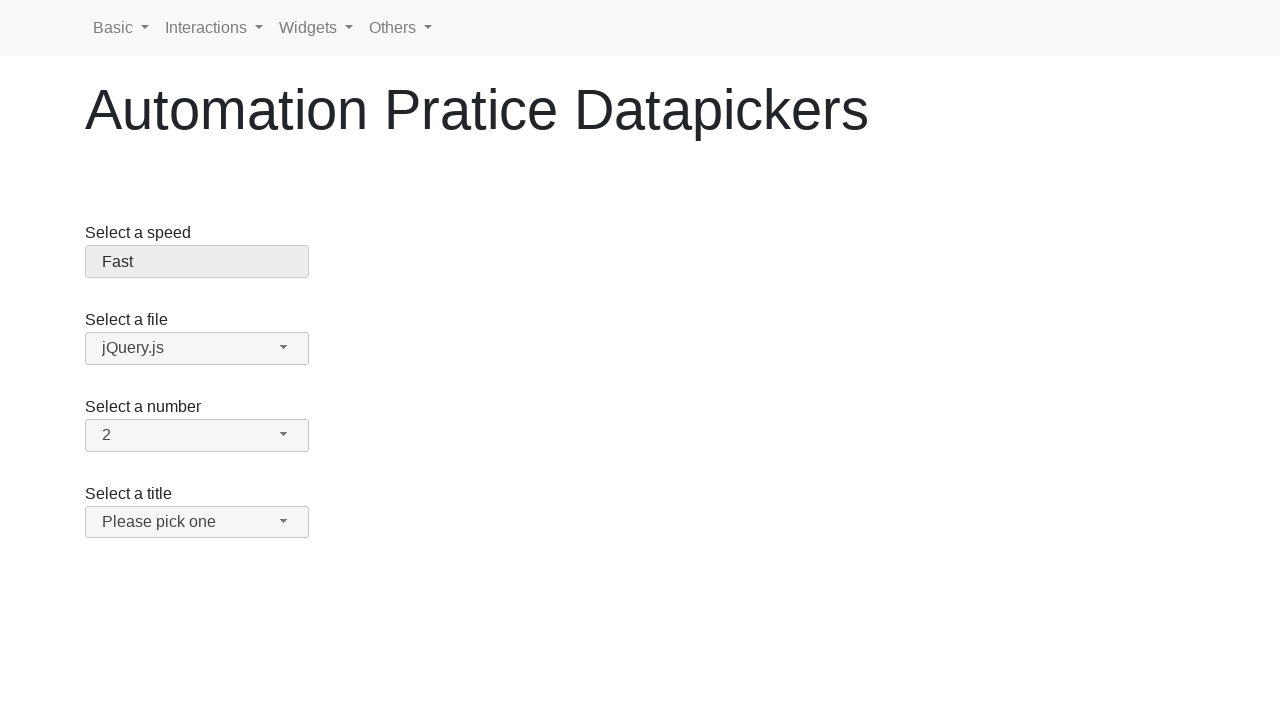